Navigates to an automation practice website and clicks the first input element on the page using tagName locator

Starting URL: https://rahulshettyacademy.com/AutomationPractice/

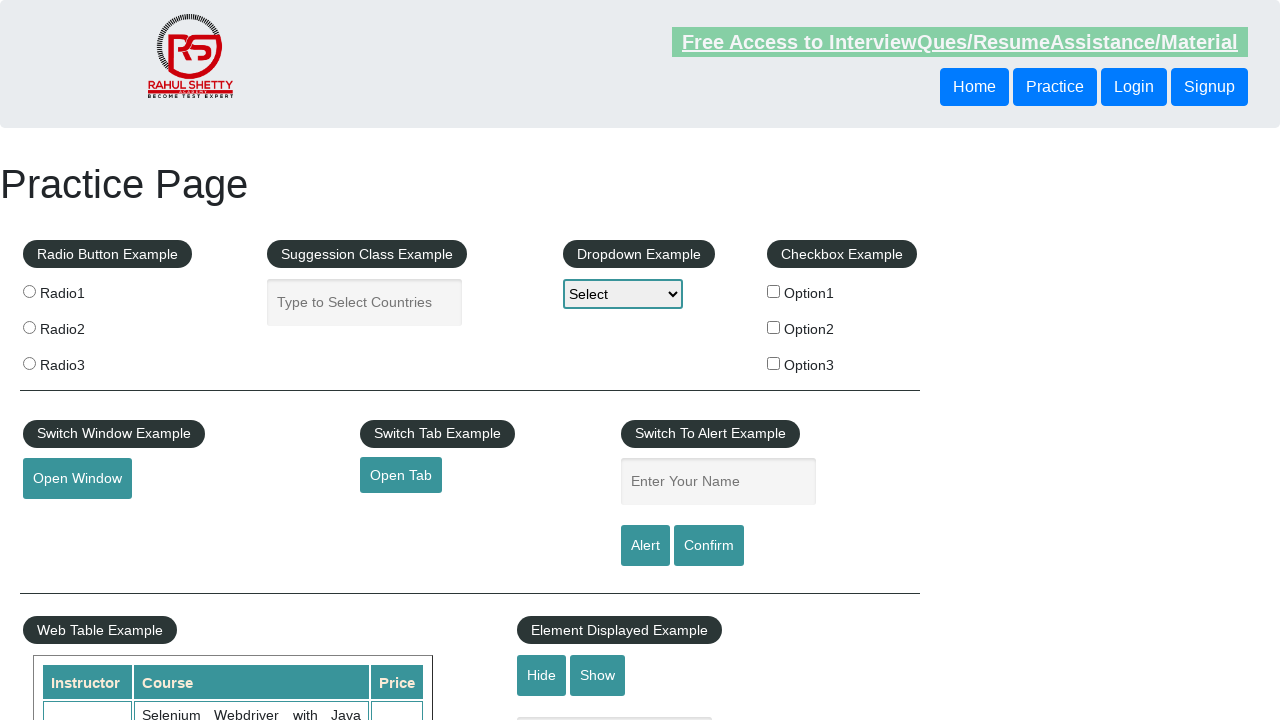

Navigated to automation practice website
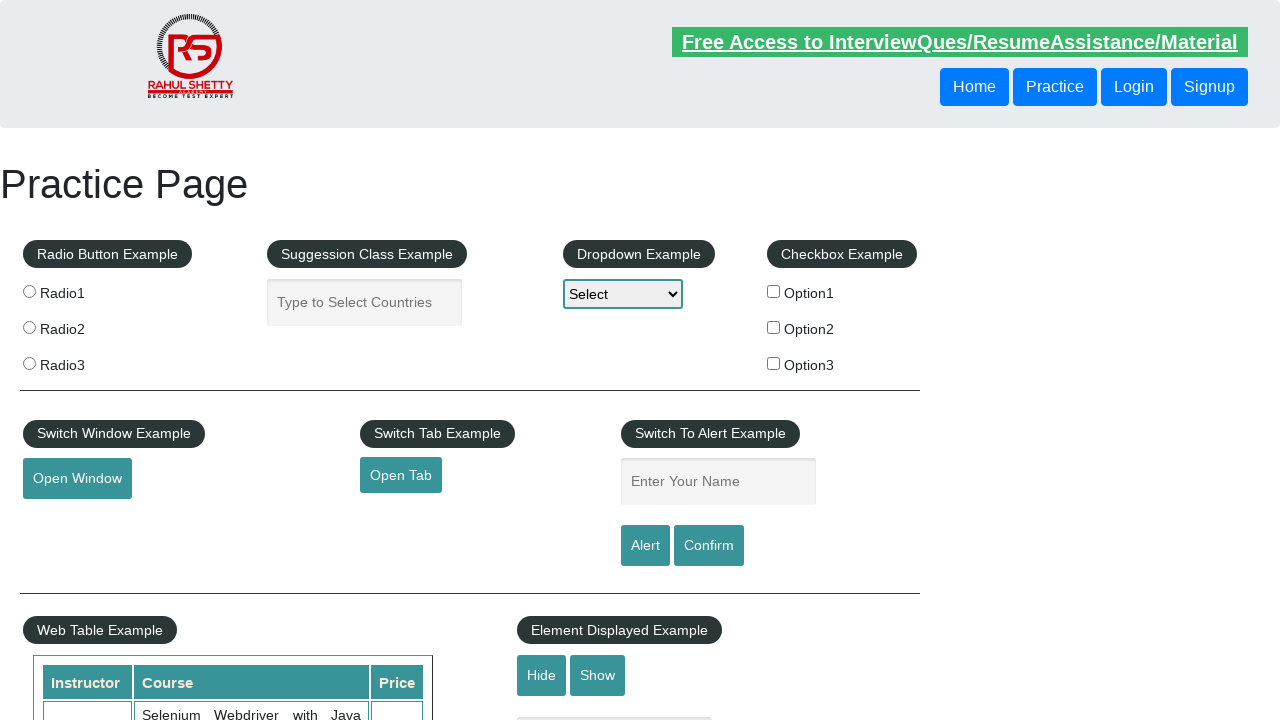

Clicked the first input element on the page using tagName locator at (29, 291) on input >> nth=0
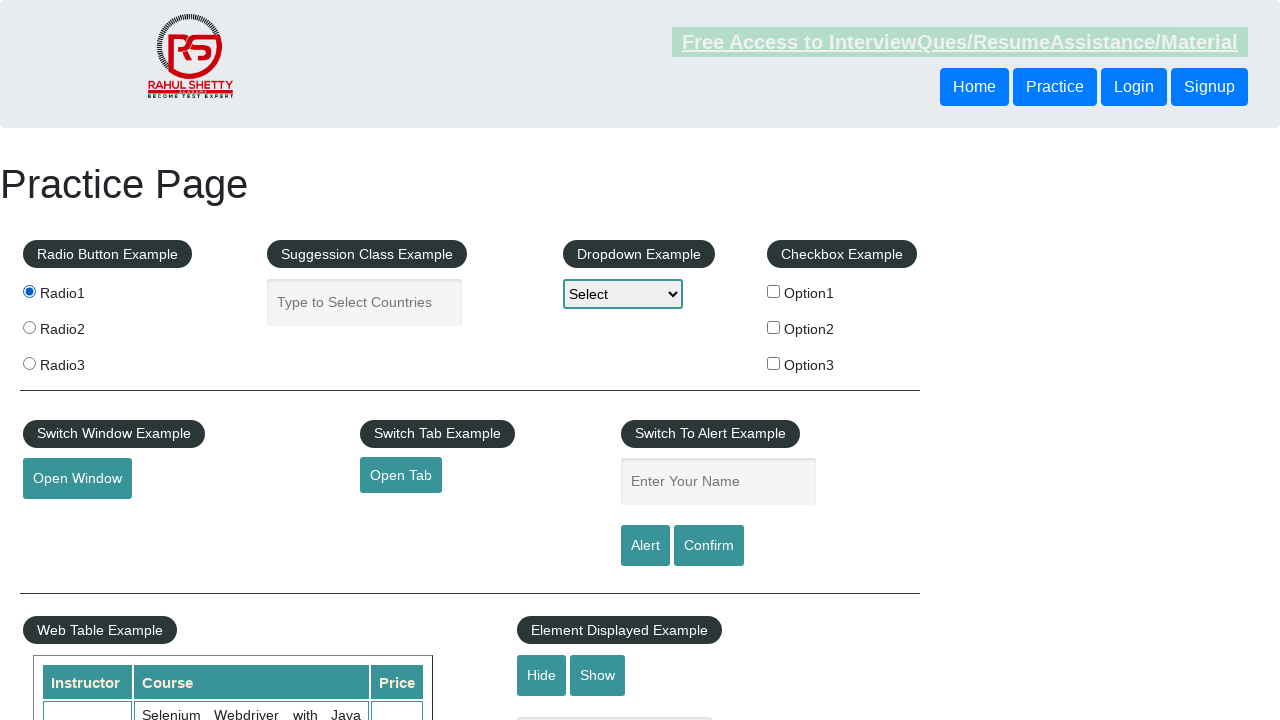

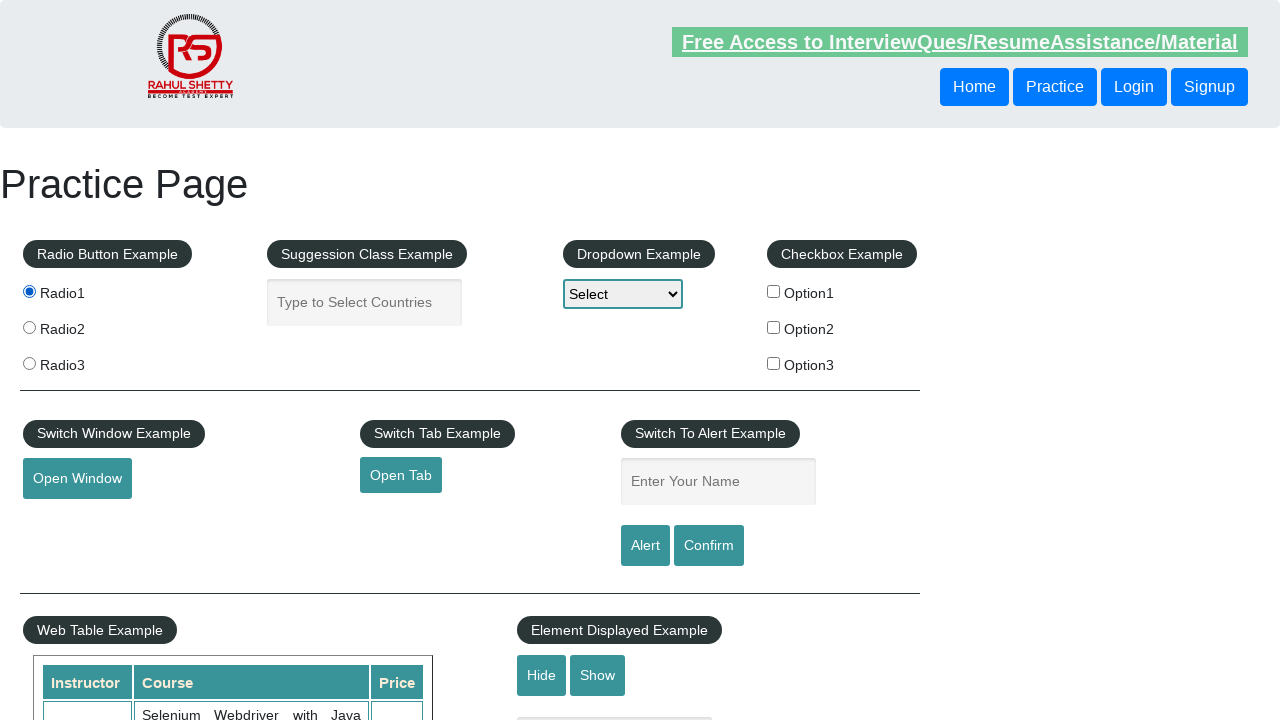